Tests filling textbox fields on a demo blog page by entering text into two different input fields

Starting URL: https://only-testing-blog.blogspot.com/2014/01/textbox.html

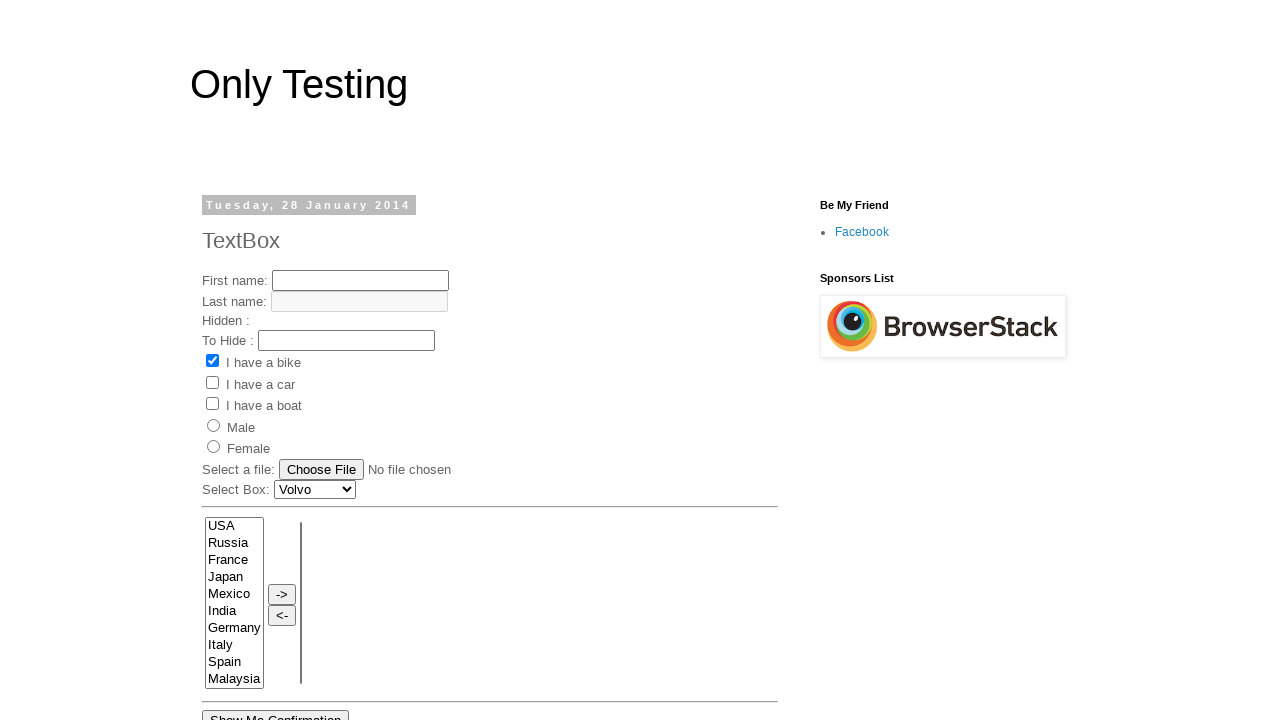

Filled first textbox with 'Anandh' on #text1
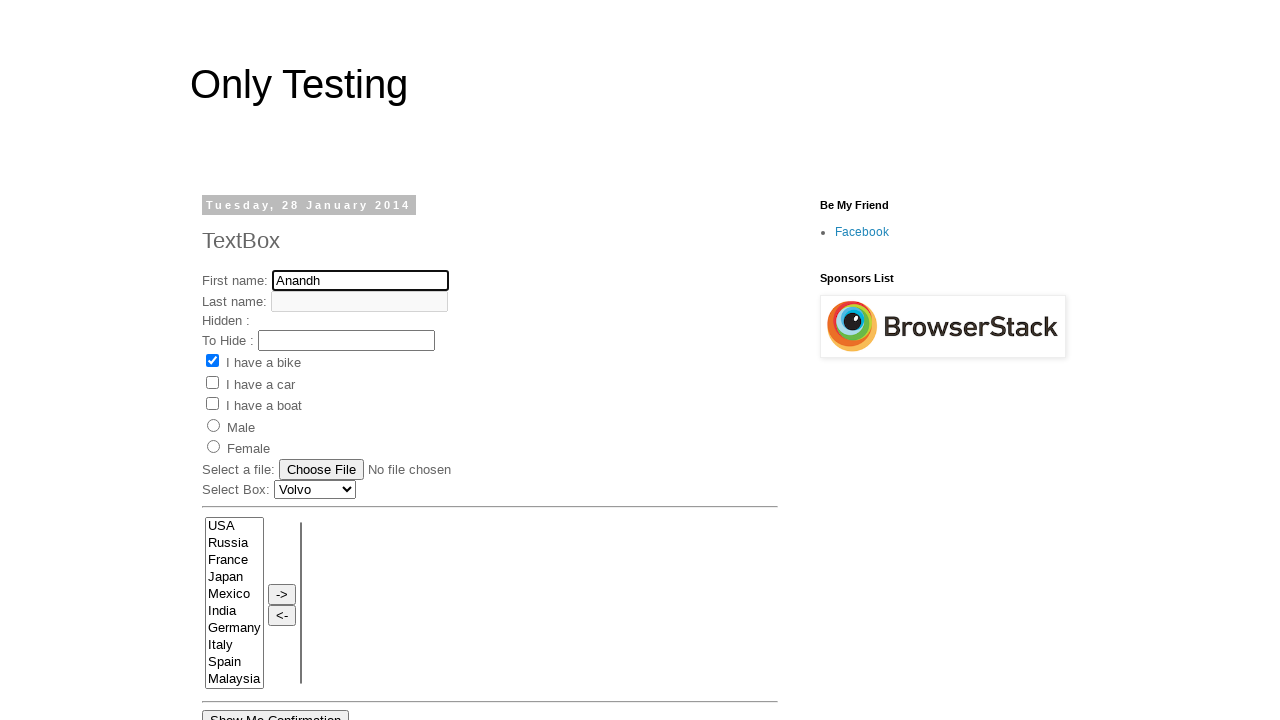

Second textbox became visible
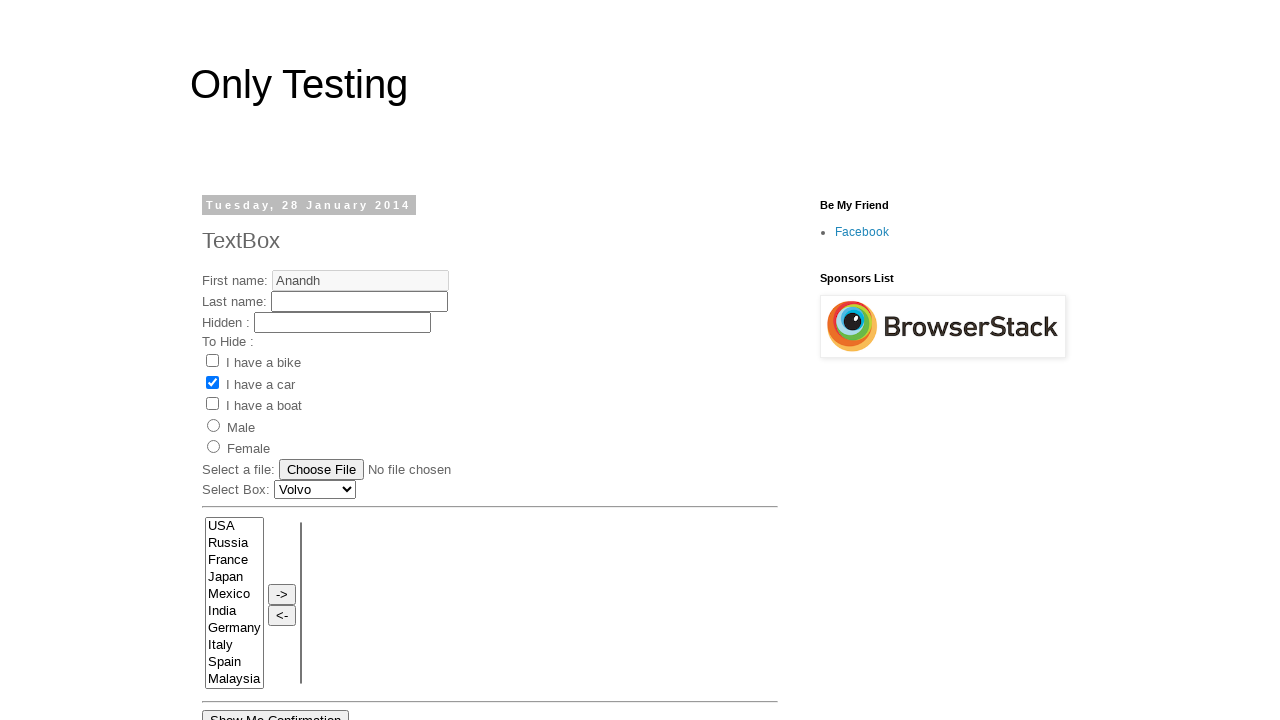

Filled second textbox with 'Anandh' on #text3
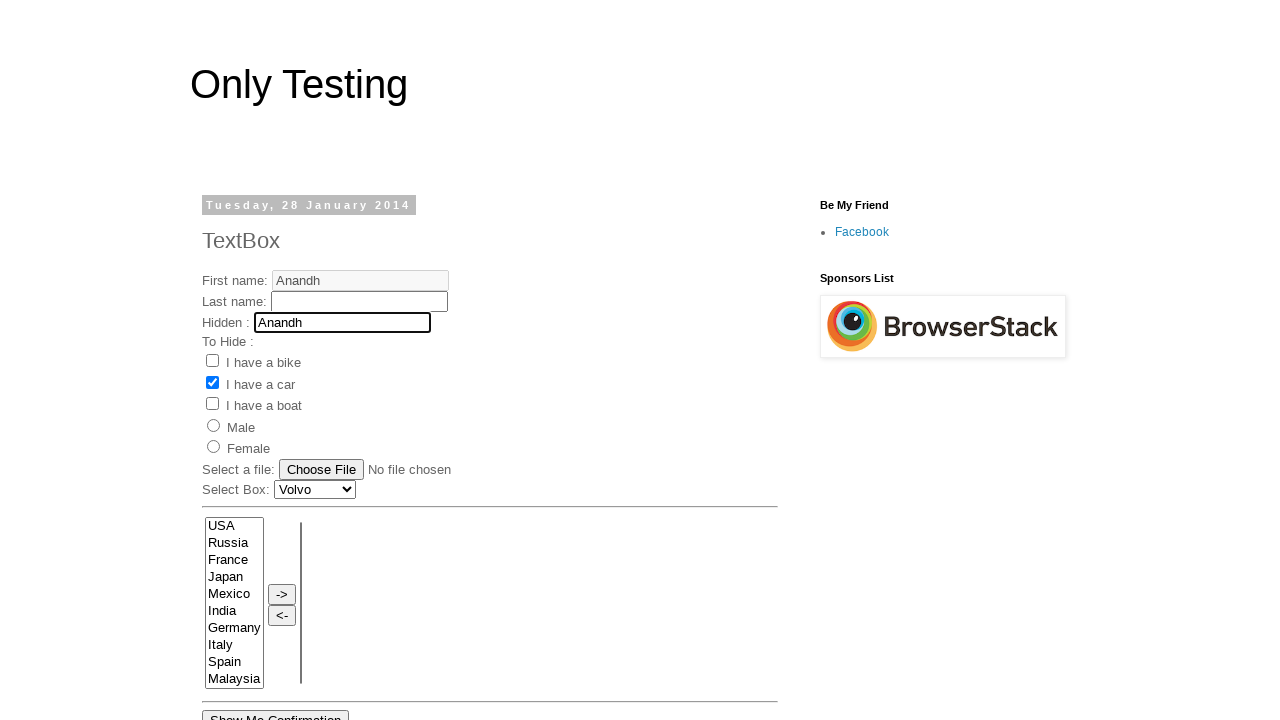

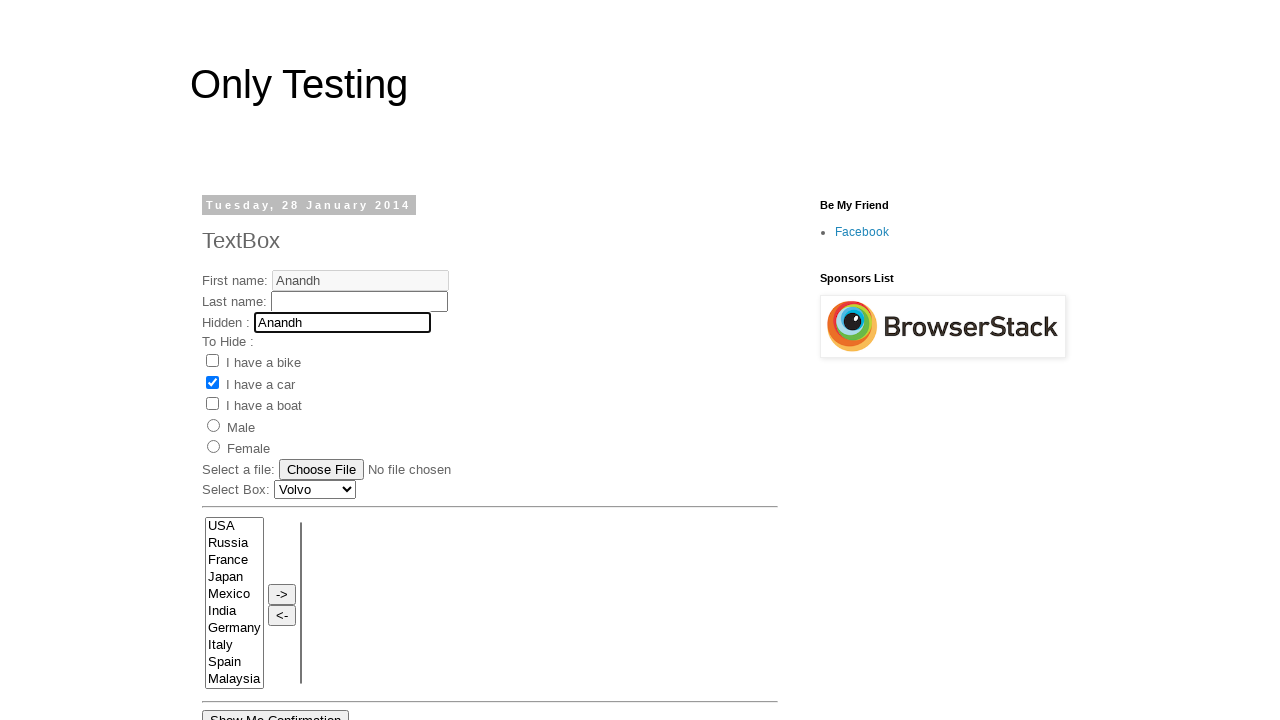